Tests keyboard actions on a text comparison tool by entering text in the first field, selecting all, copying, tabbing to the next field, and pasting

Starting URL: https://text-compare.com/

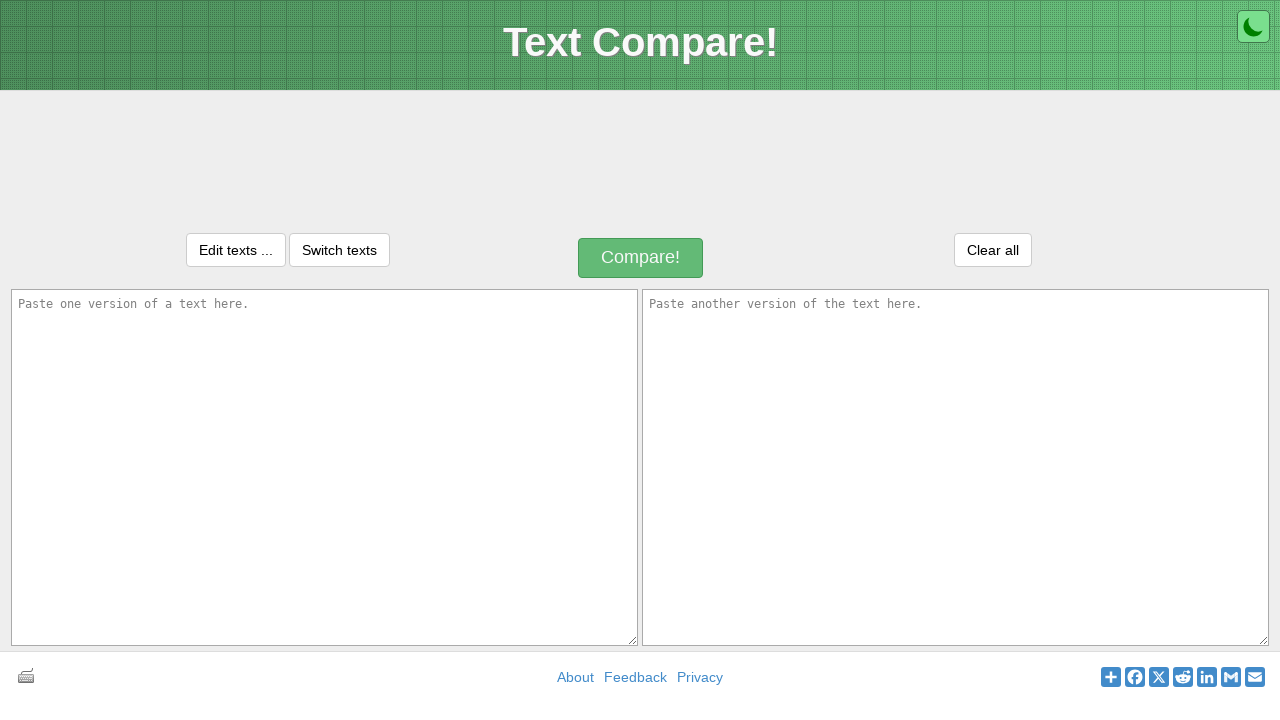

Filled first textarea with 'test ediyorum' on textarea#inputText1
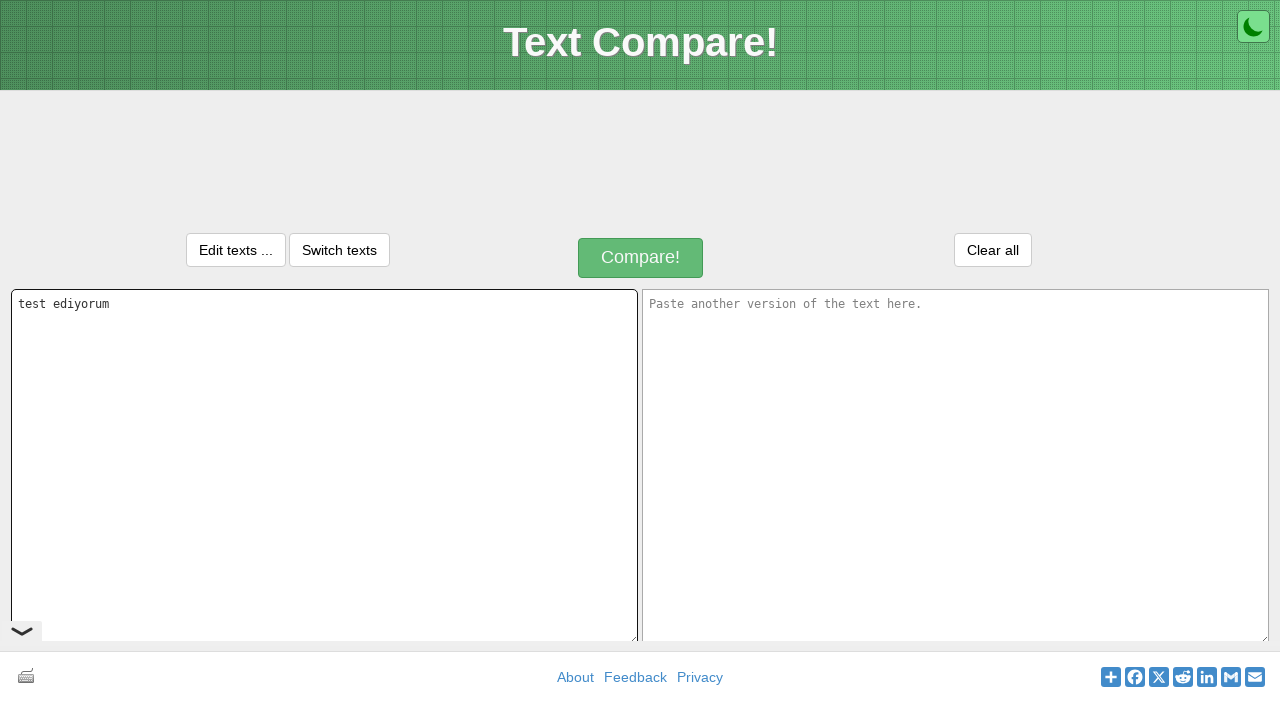

Selected all text in first textarea using Ctrl+A
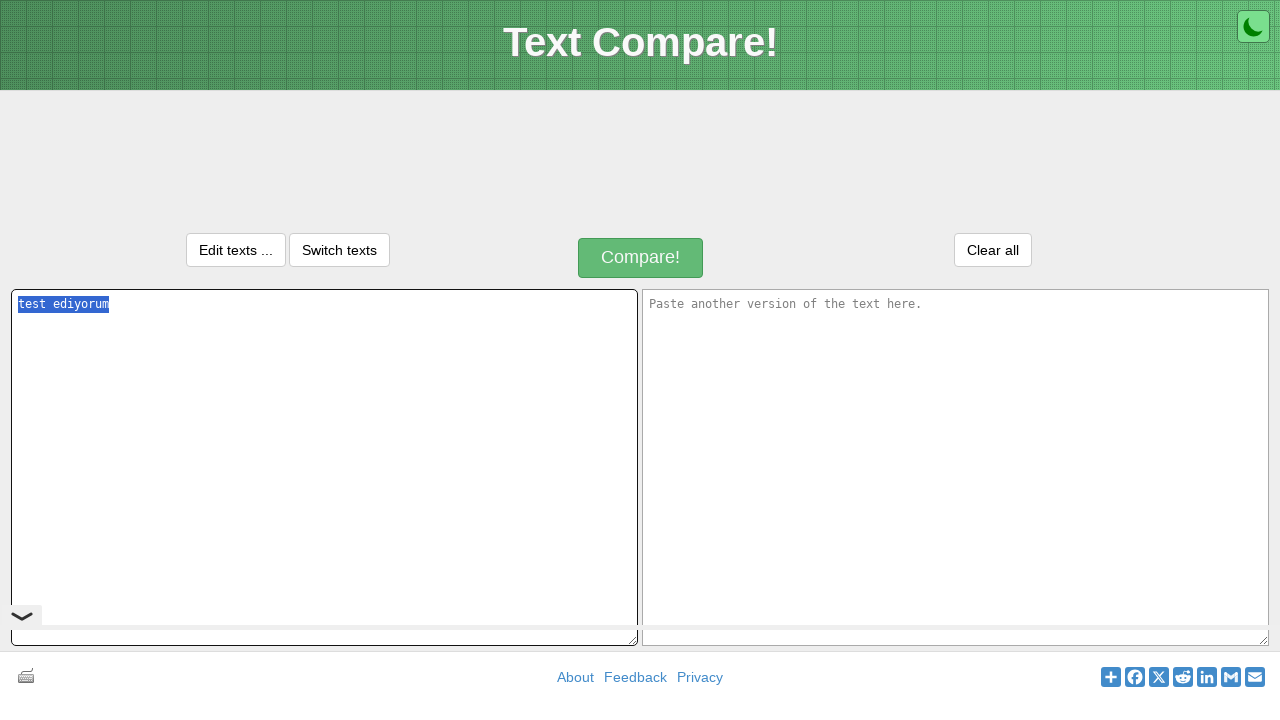

Copied selected text using Ctrl+C
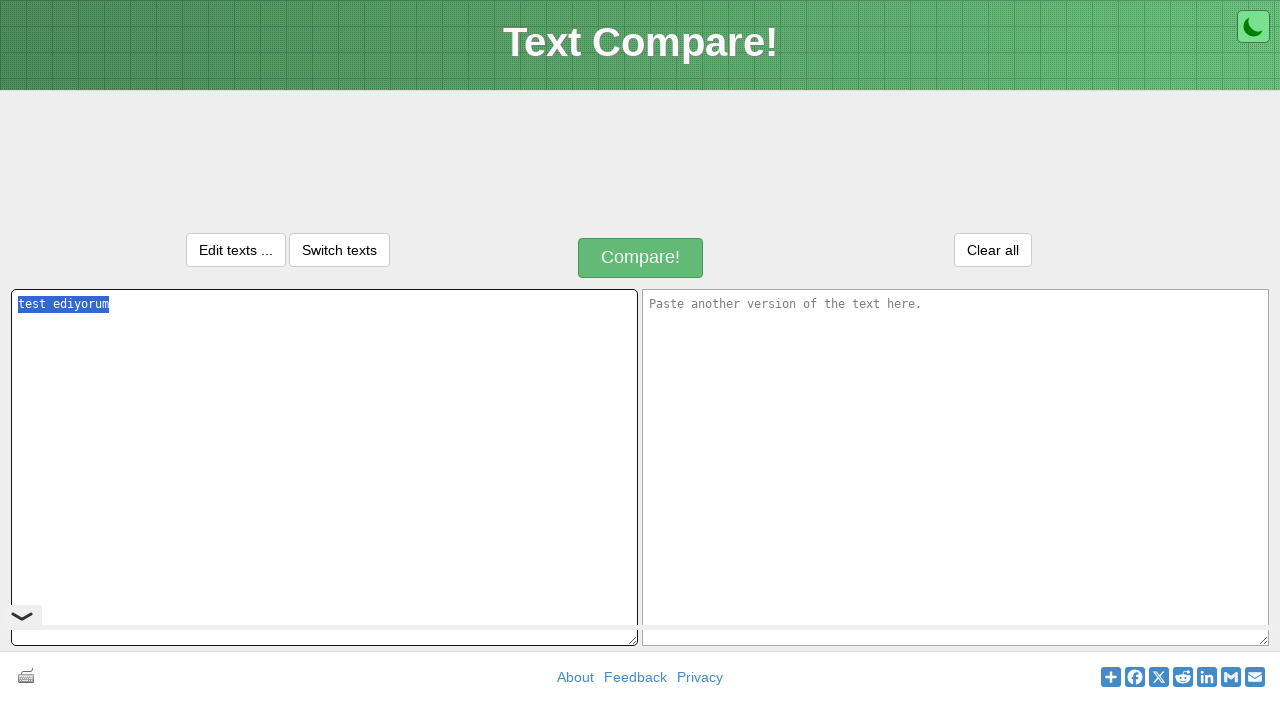

Tabbed to the next field
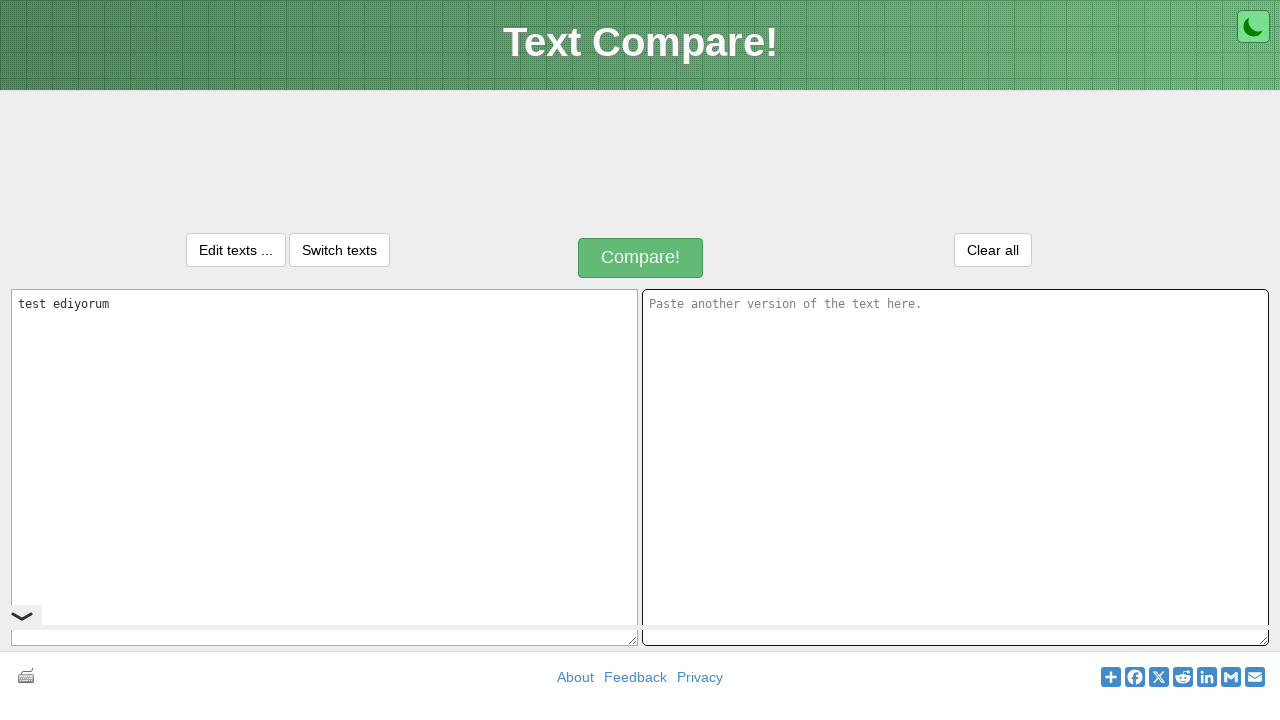

Pasted text into second textarea using Ctrl+V
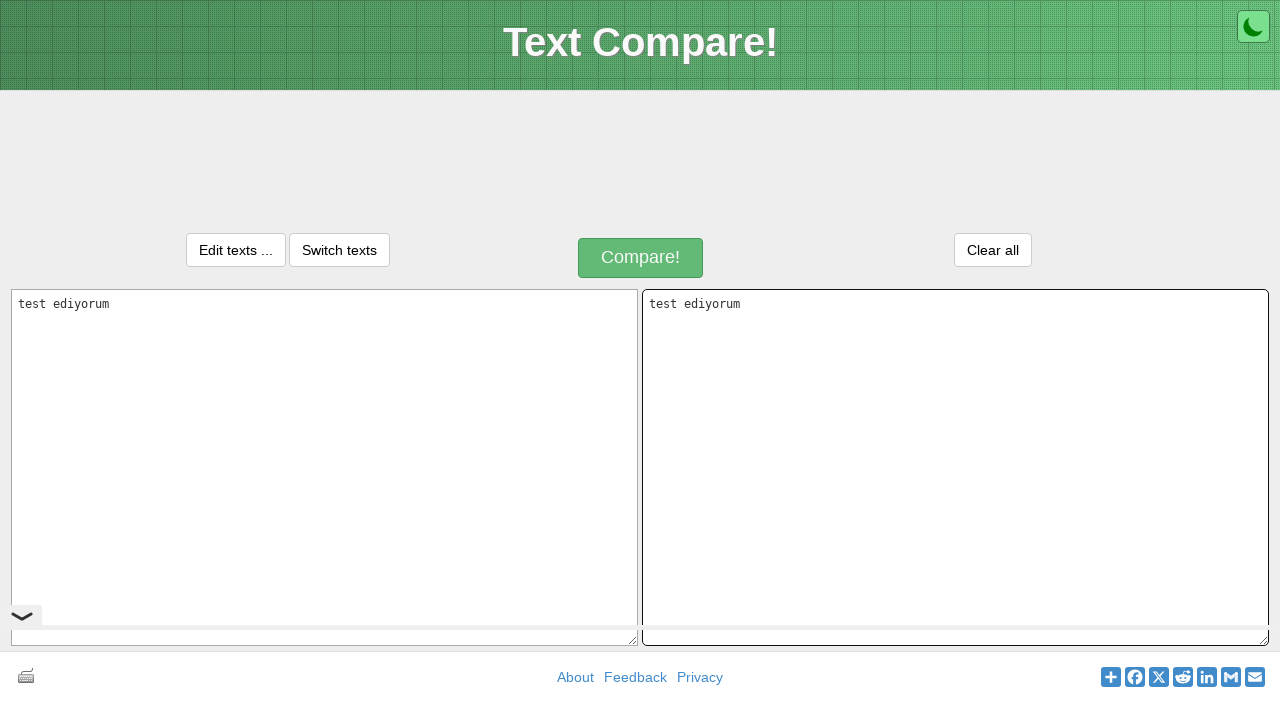

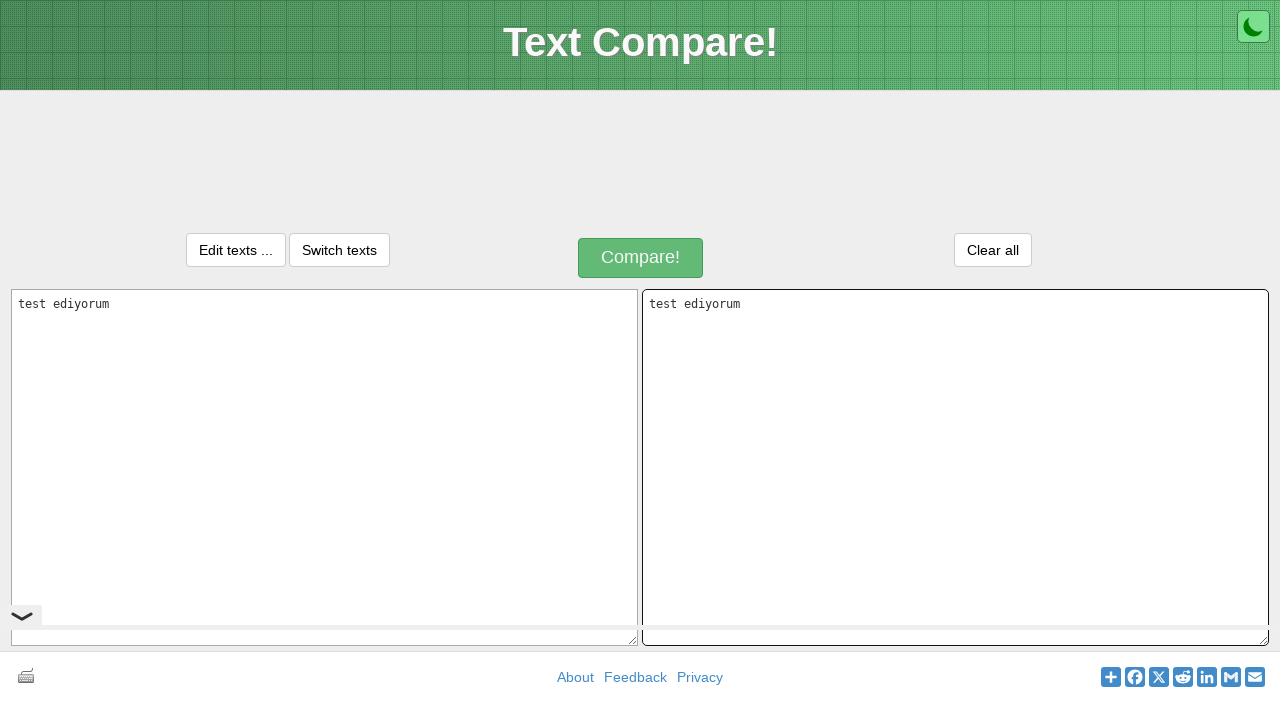